Tests JavaScript alert handling by interacting with different types of alerts - simple alert, confirmation dialog, and prompt dialog

Starting URL: https://the-internet.herokuapp.com/javascript_alerts

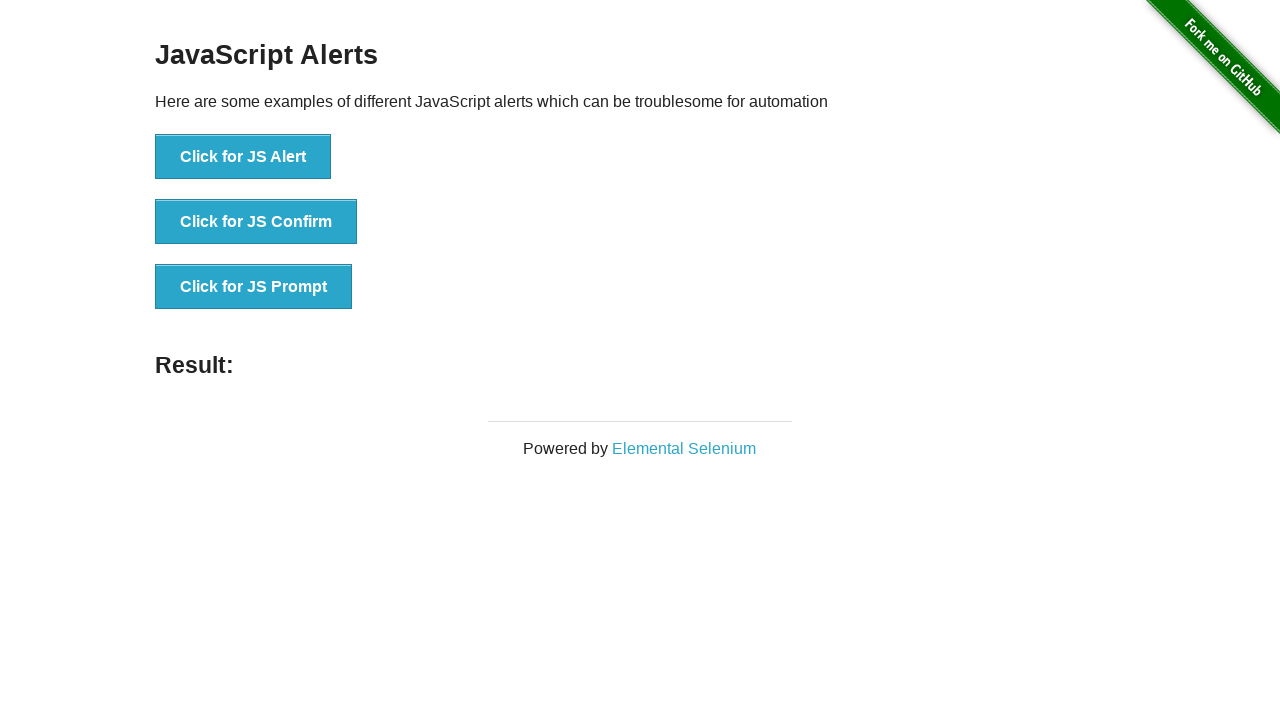

Clicked button to trigger simple alert at (243, 157) on xpath=//li/button[@onclick='jsAlert()']
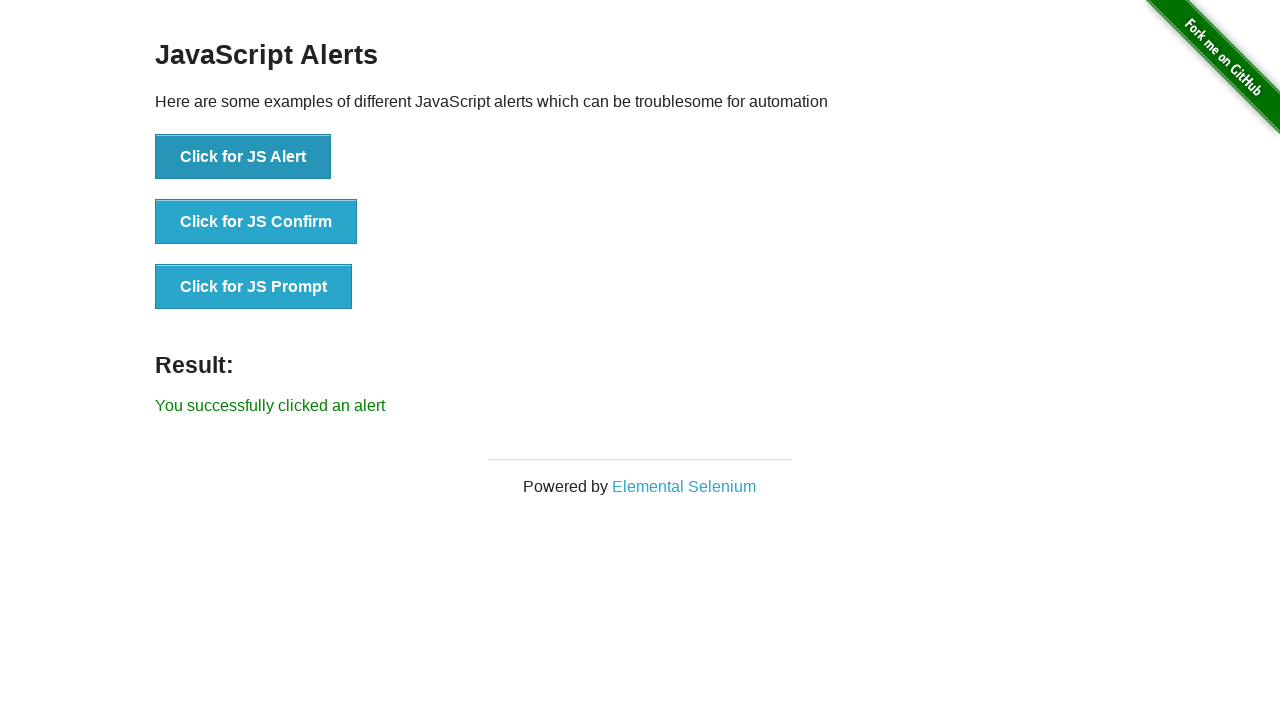

Set up listener to accept simple alert dialog
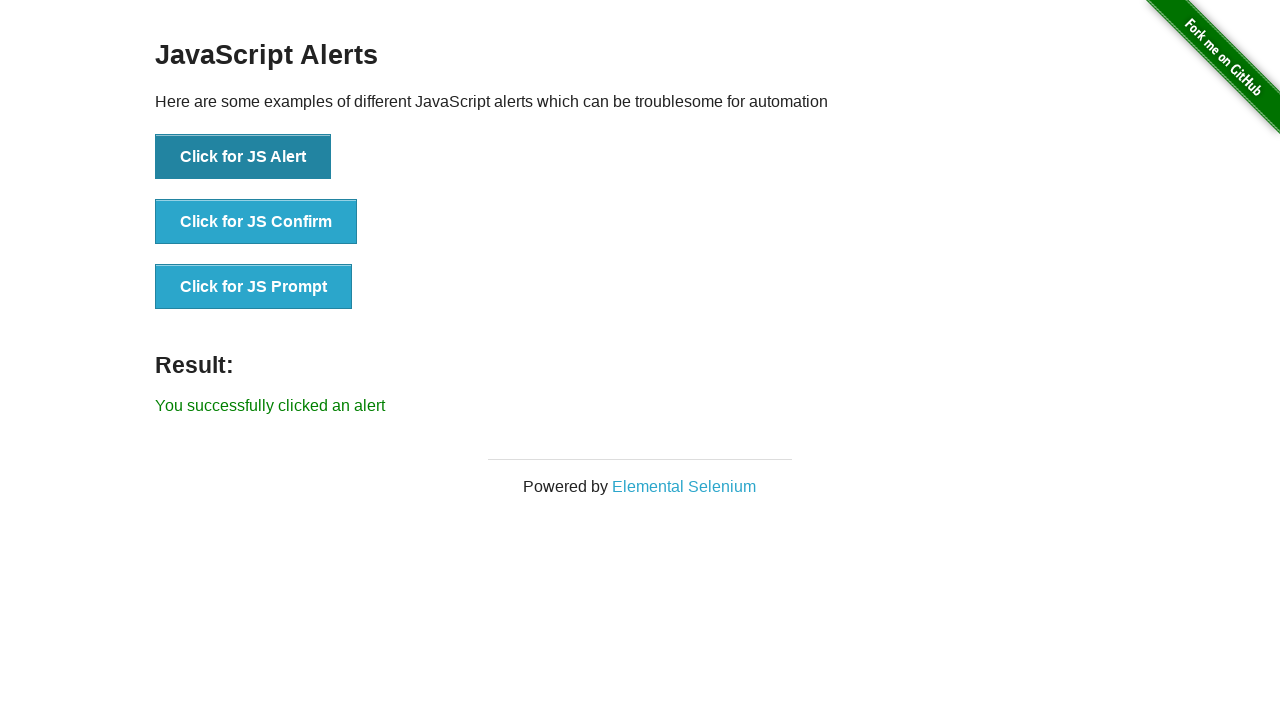

Clicked button to trigger confirmation dialog at (256, 222) on xpath=//li/button[@onclick='jsConfirm()']
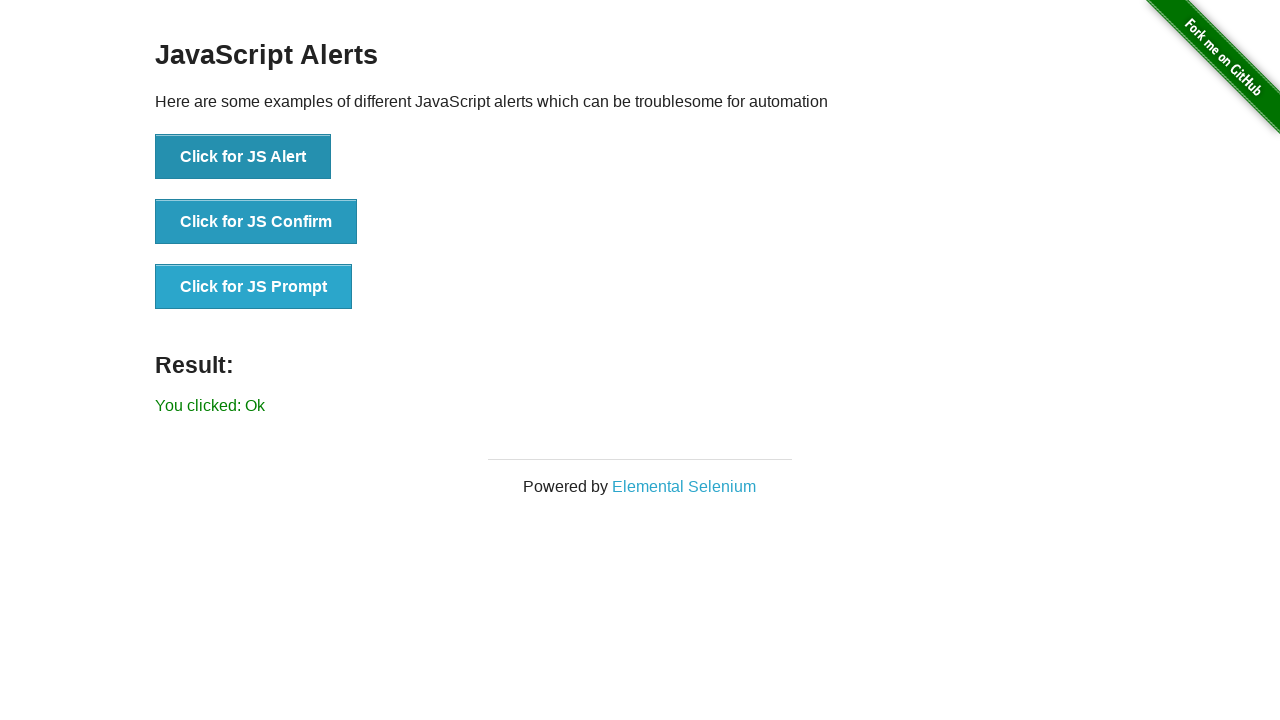

Set up listener to dismiss confirmation dialog
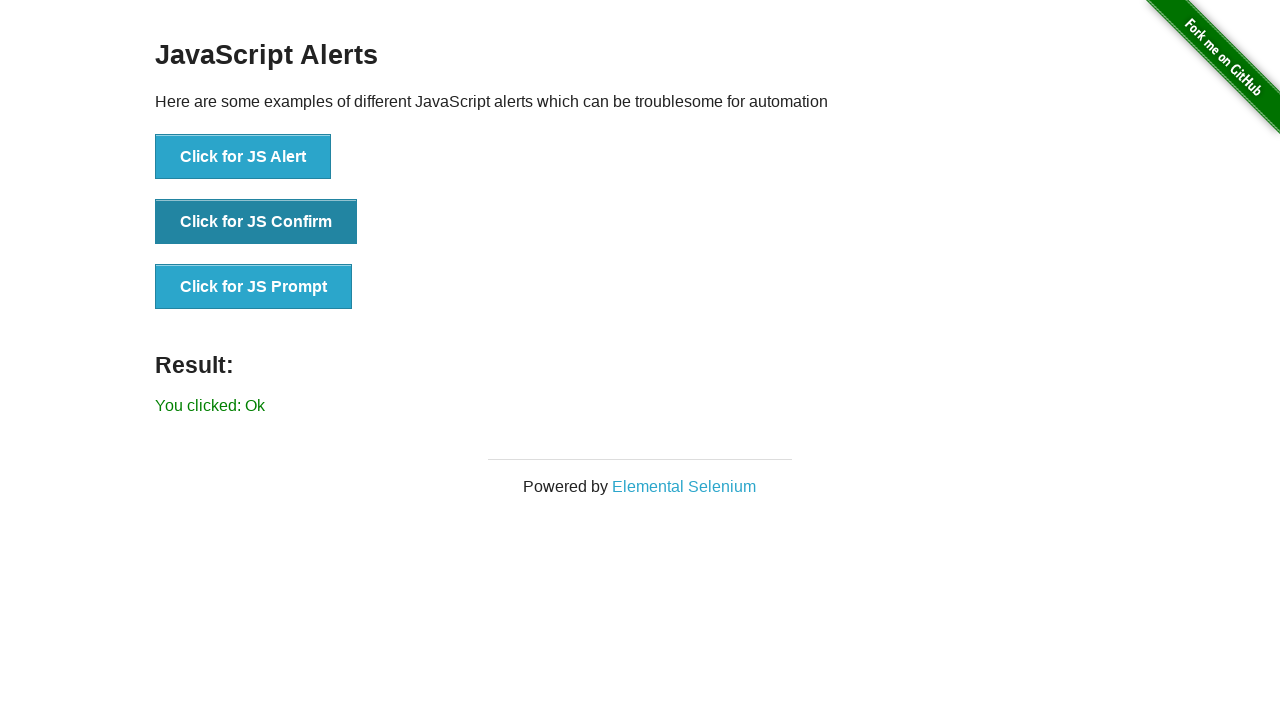

Clicked button to trigger prompt dialog at (254, 287) on xpath=//li/button[@onclick='jsPrompt()']
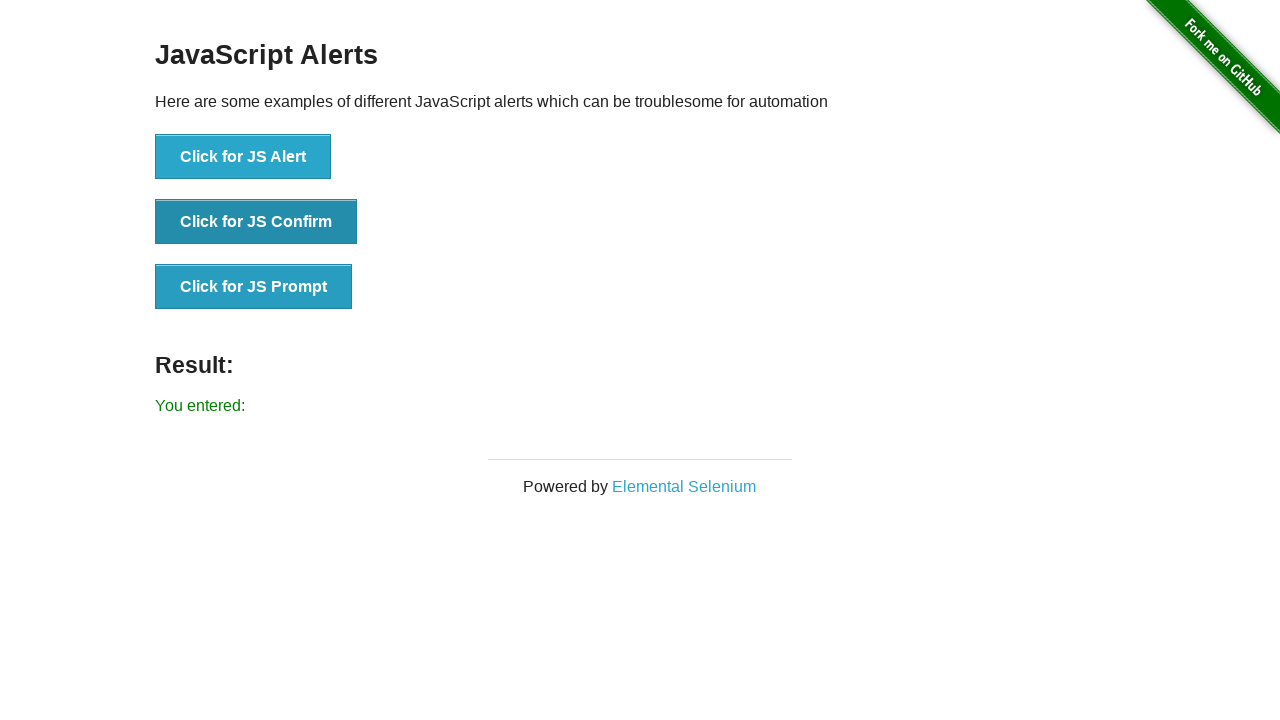

Set up listener to accept prompt dialog with text 'Hello'
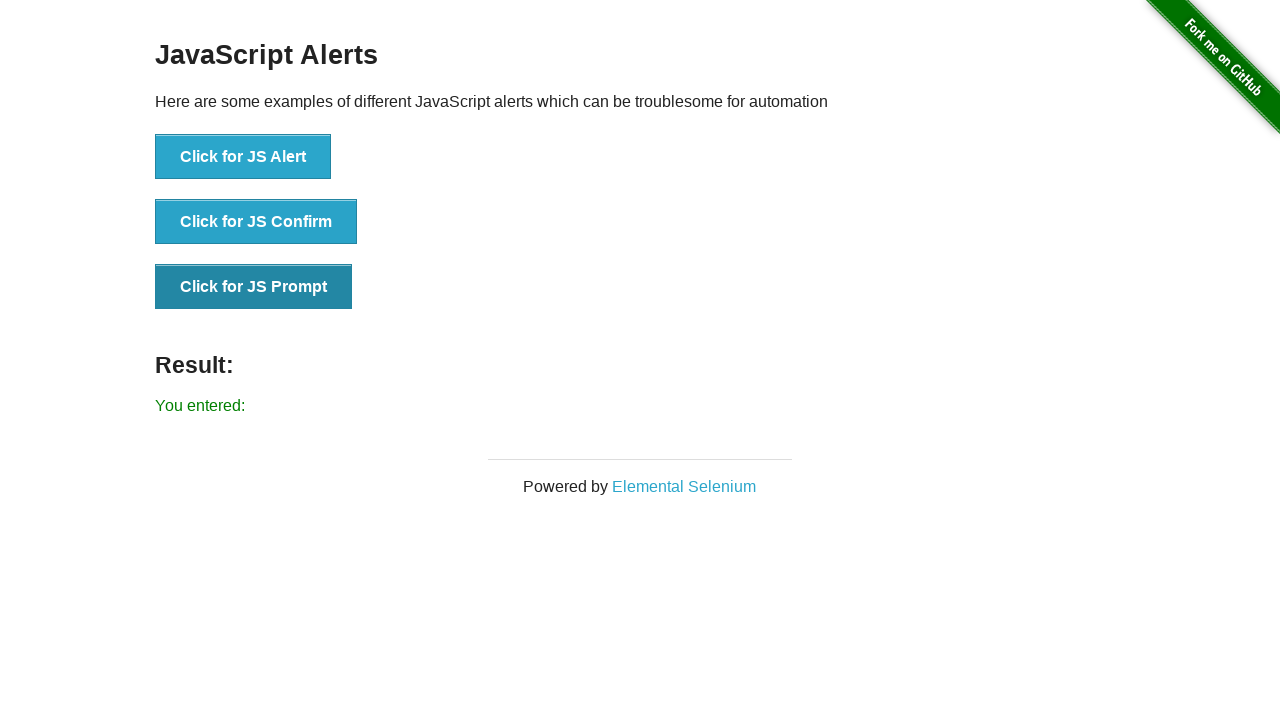

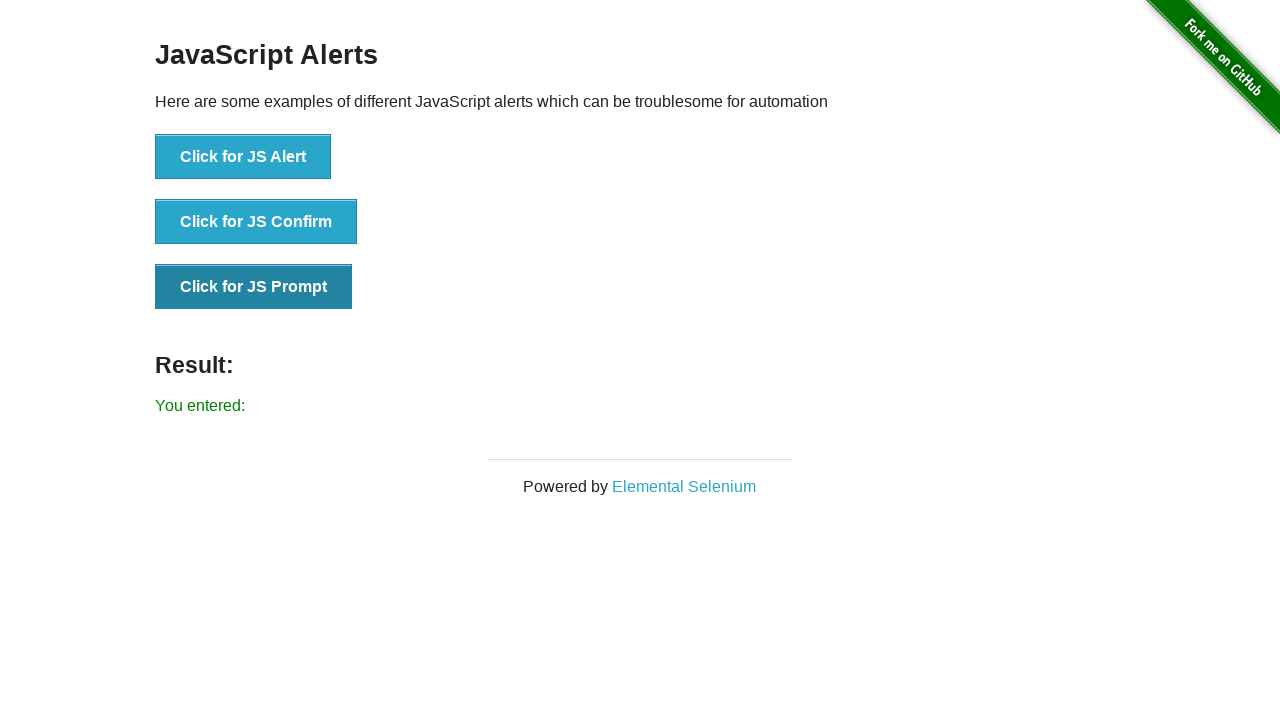